Tests iframe interaction by locating an iframe and clicking an action button within it

Starting URL: https://v1.training-support.net/selenium/iframes

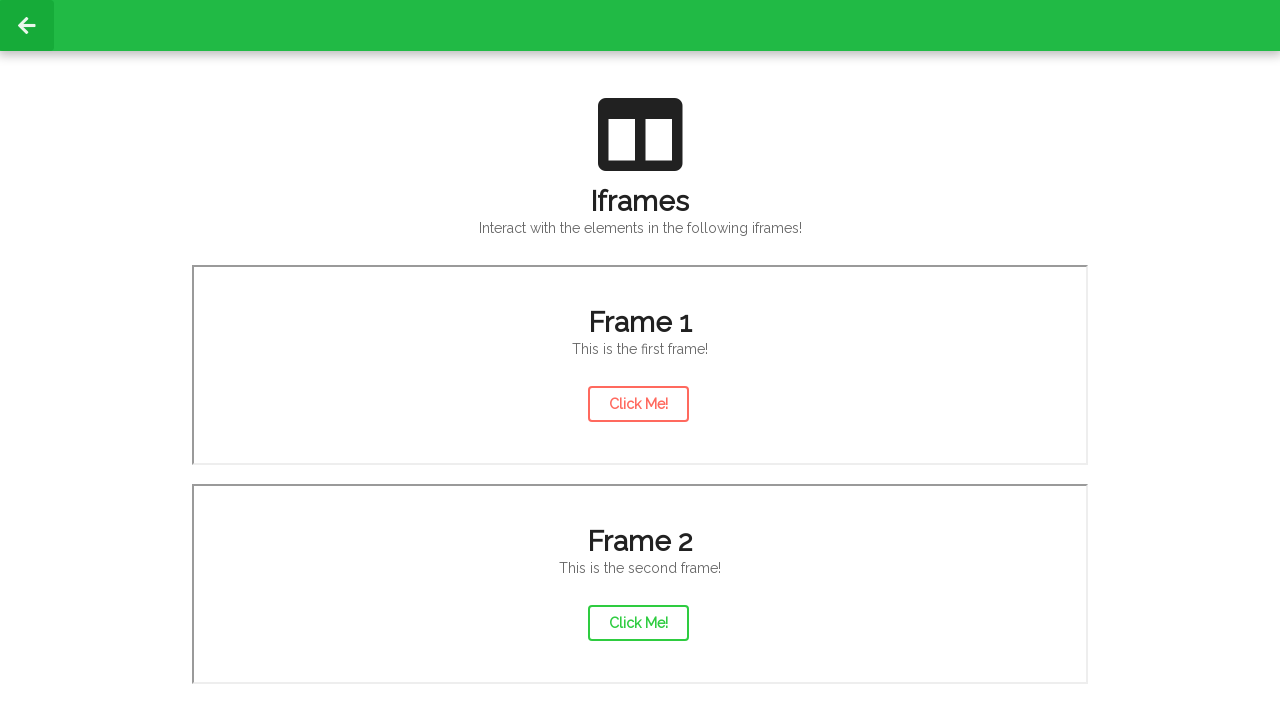

Navigated to iframe test page
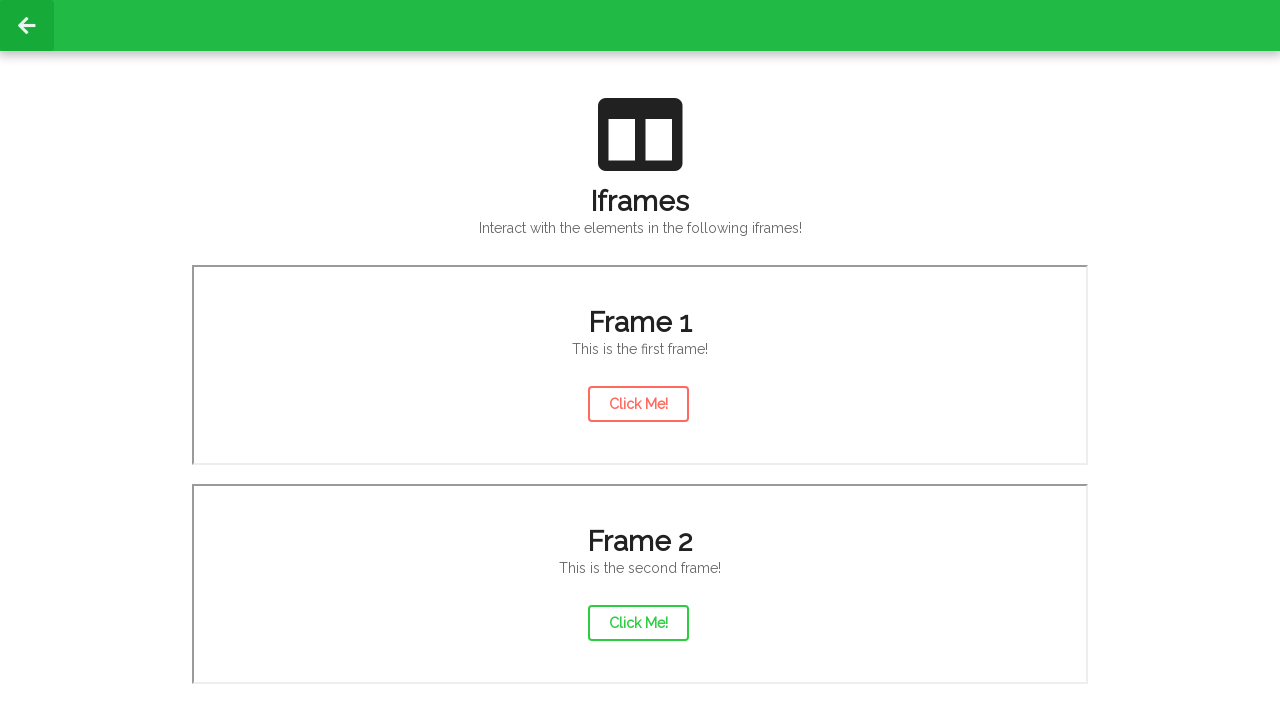

Located iframe with src='/selenium/frame1'
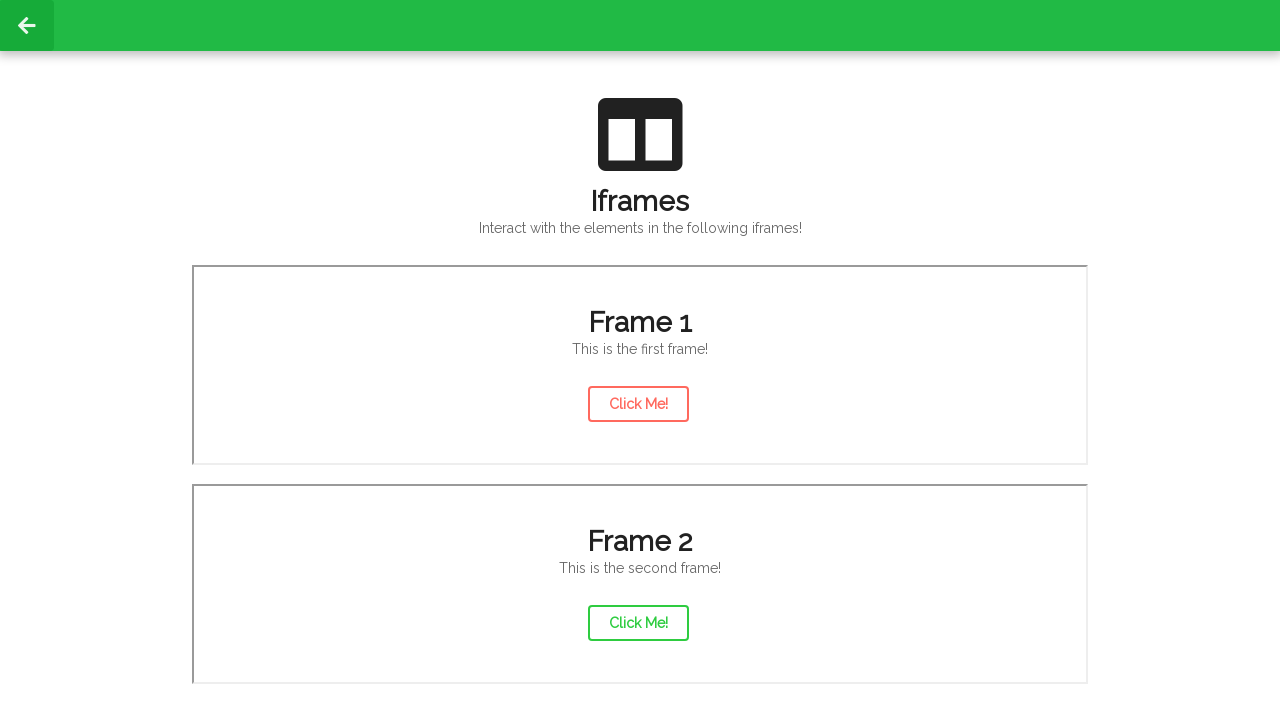

Clicked action button within iframe at (638, 404) on iframe[src="/selenium/frame1"] >> internal:control=enter-frame >> #actionButton 
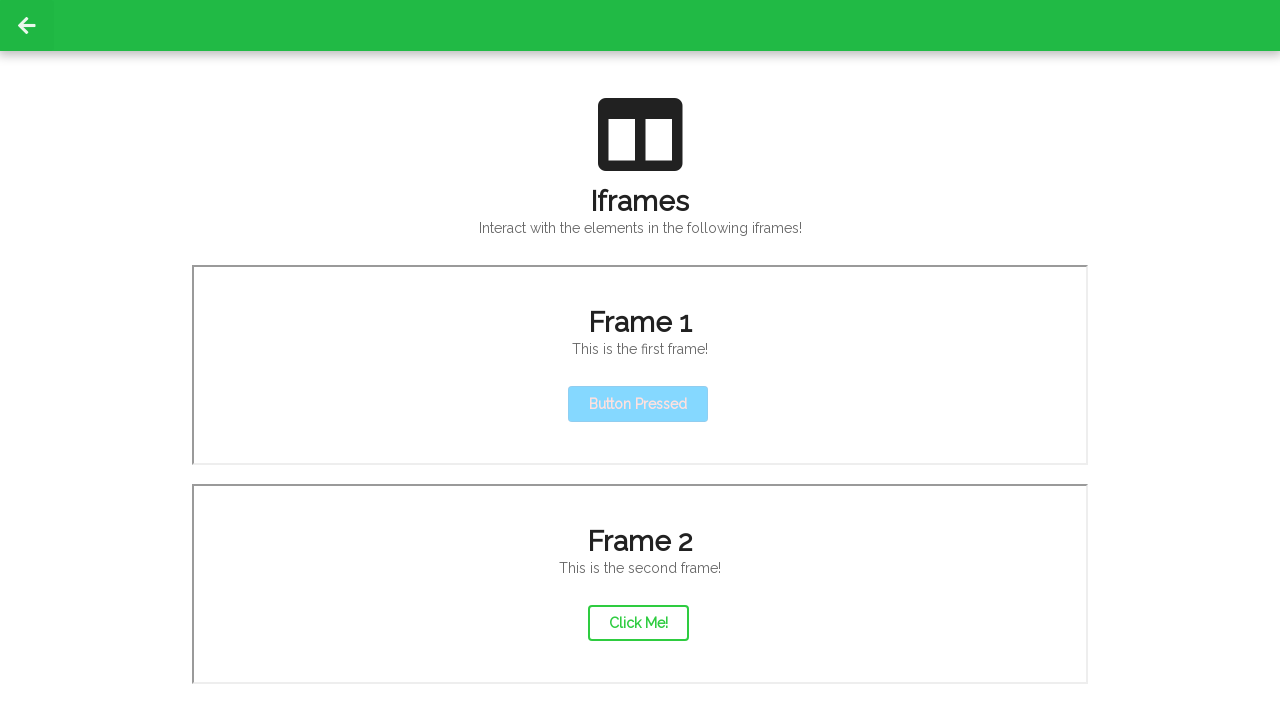

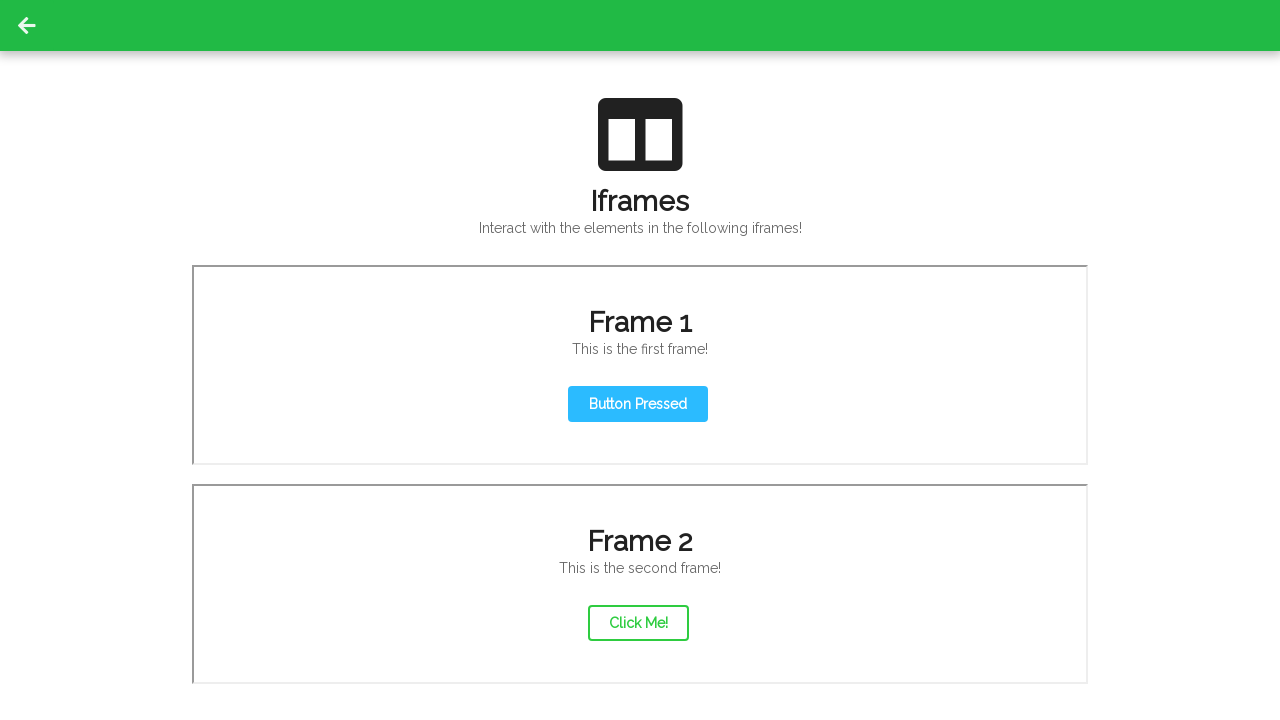